Tests browser scrolling functionality by repeatedly scrolling down the page

Starting URL: http://www.seleniumhq.org/download/

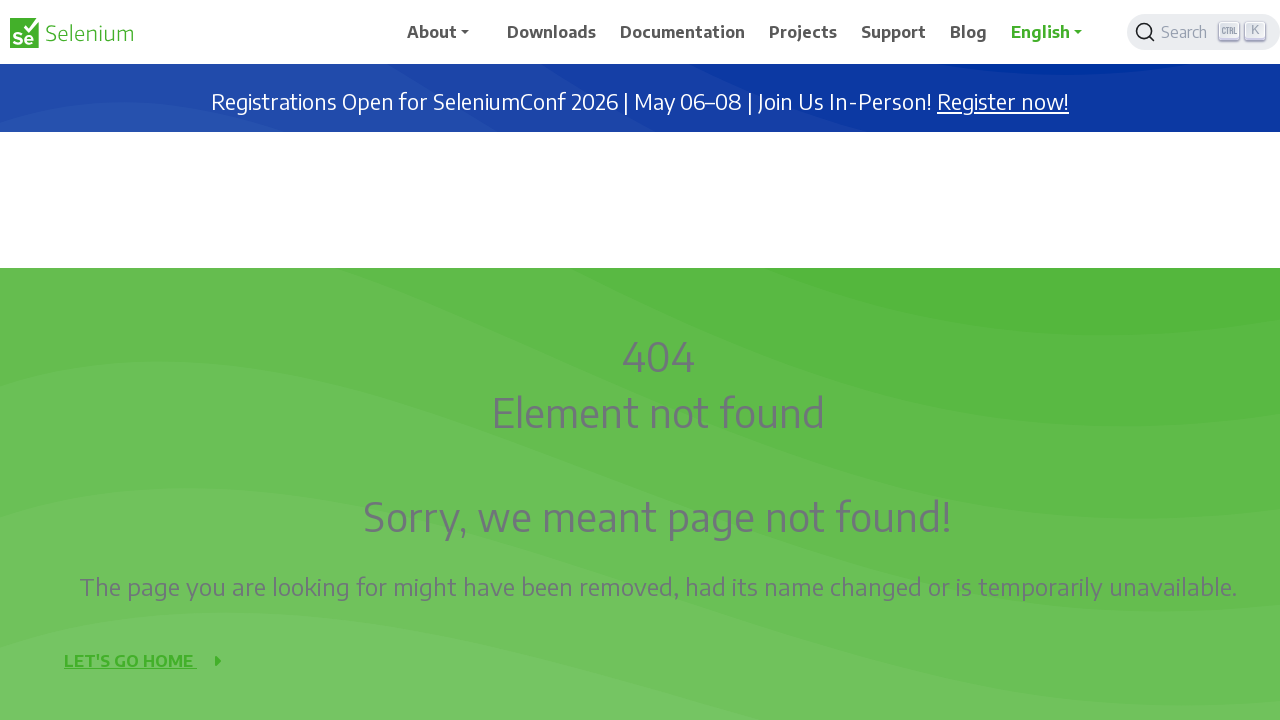

Scrolled down page by 200 pixels
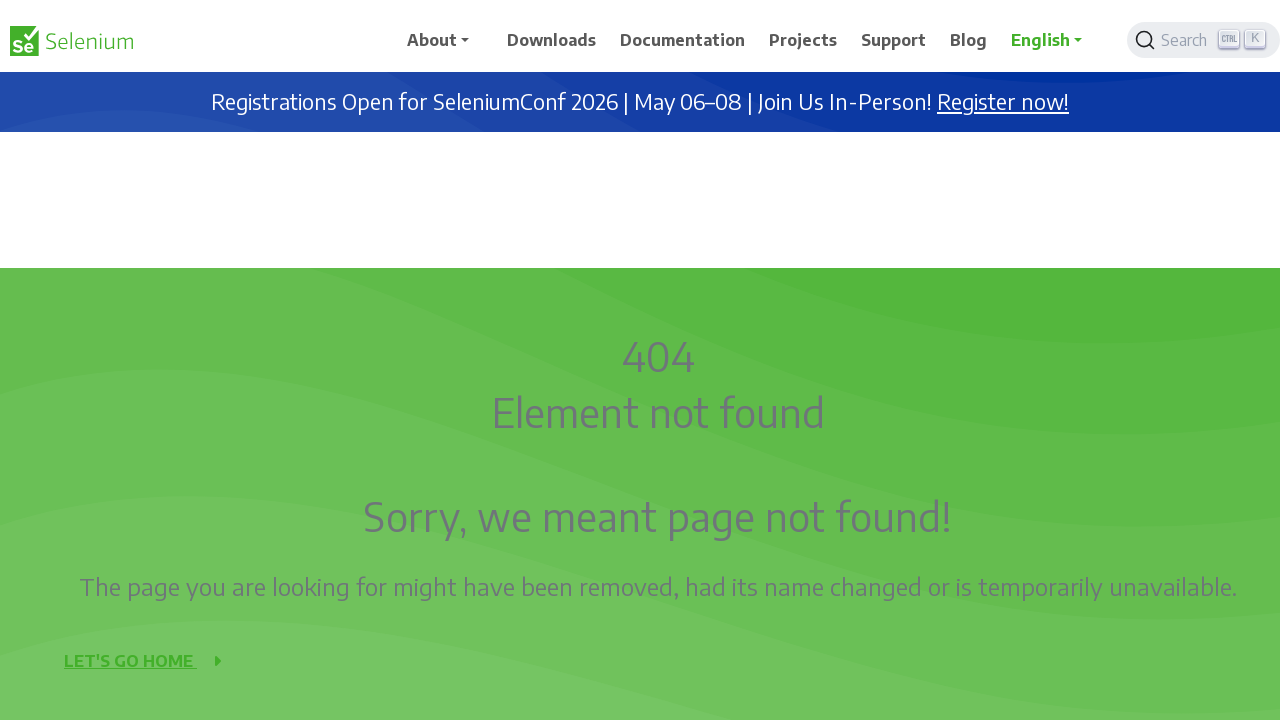

Waited 500ms for content to load after scroll
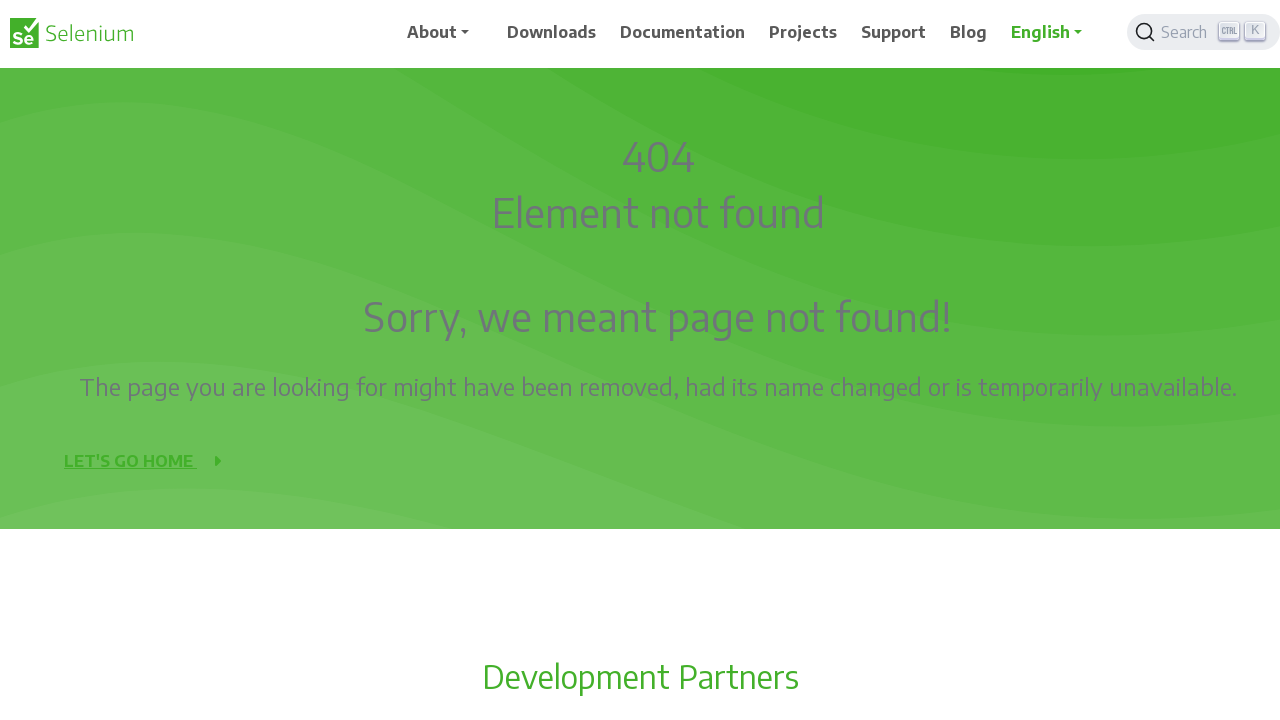

Scrolled down page by 200 pixels
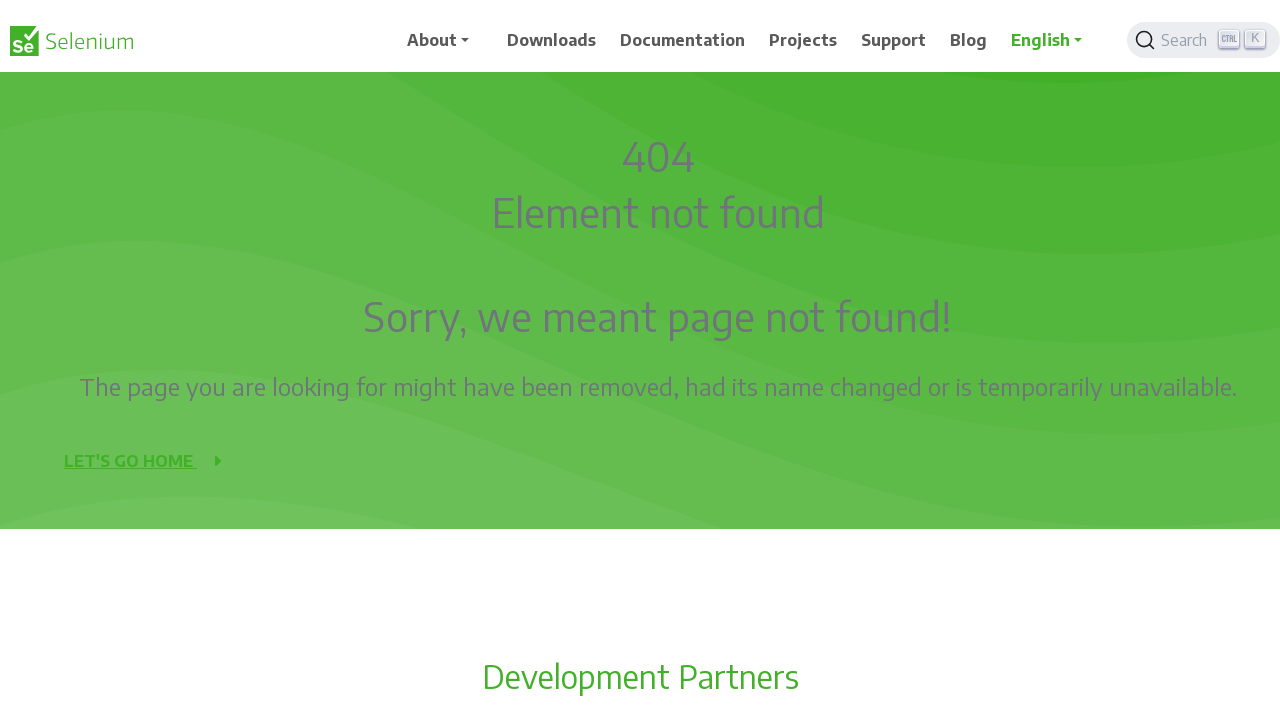

Waited 500ms for content to load after scroll
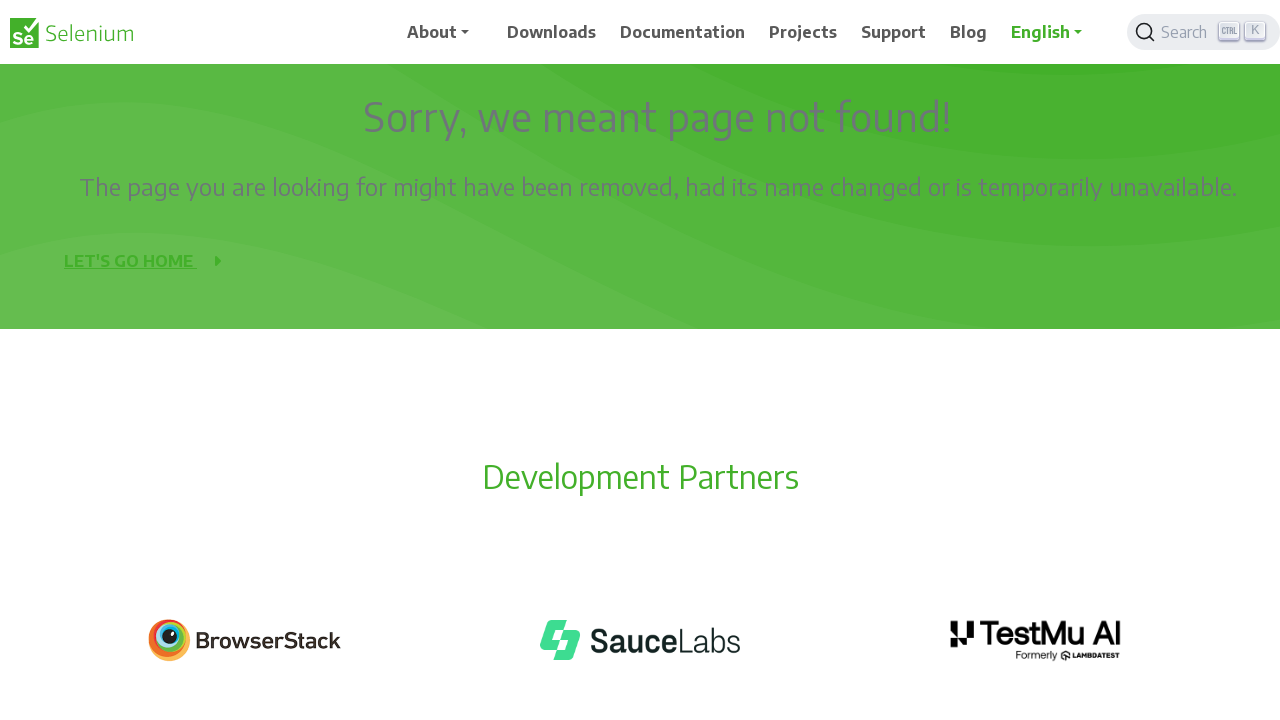

Scrolled down page by 200 pixels
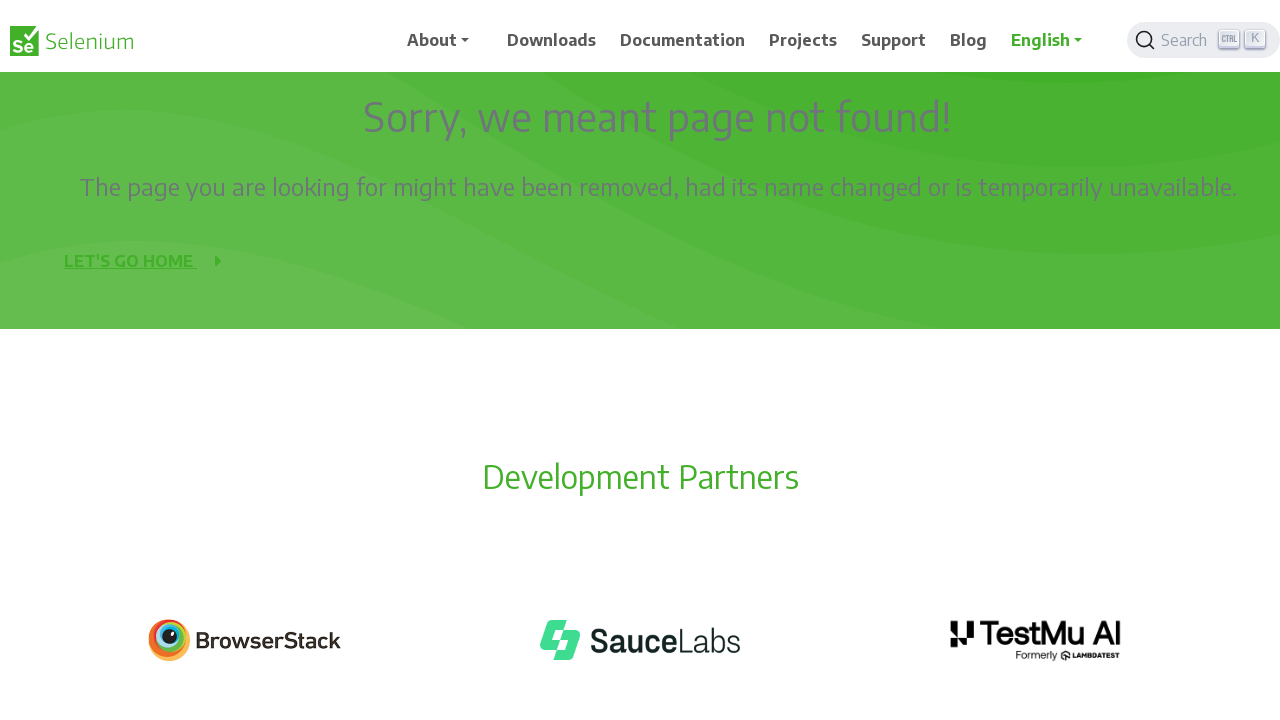

Waited 500ms for content to load after scroll
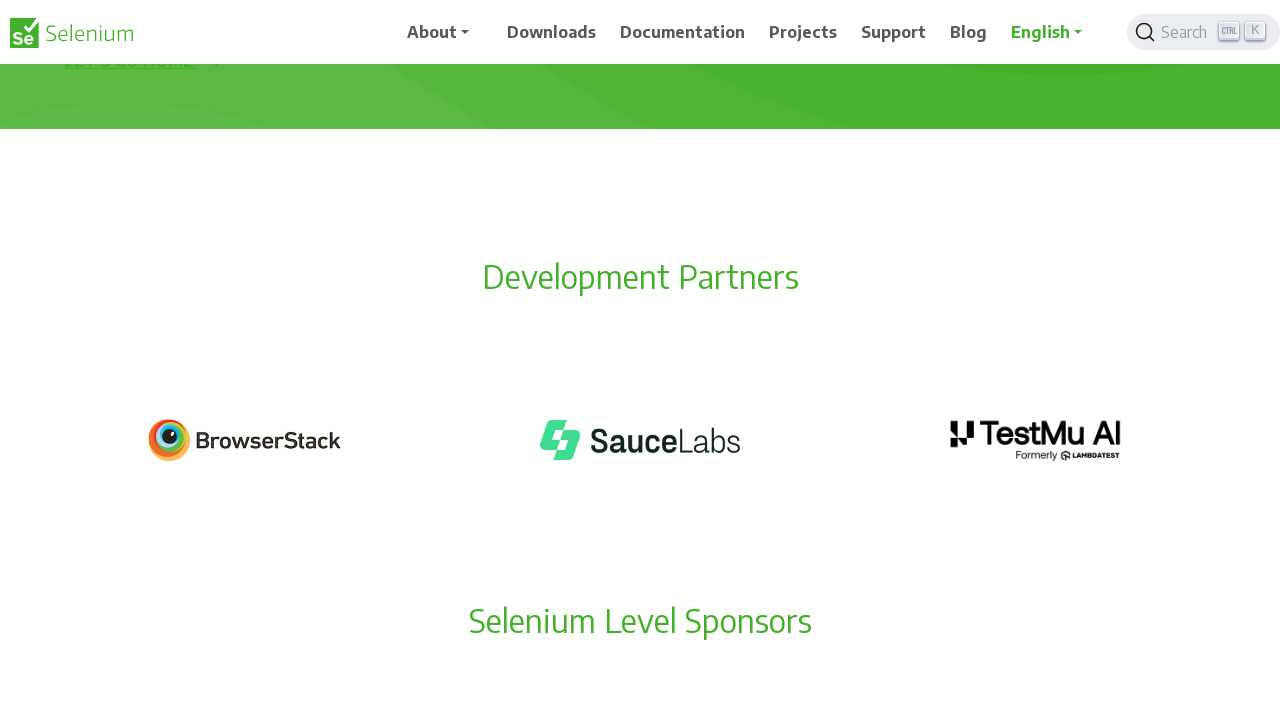

Scrolled down page by 200 pixels
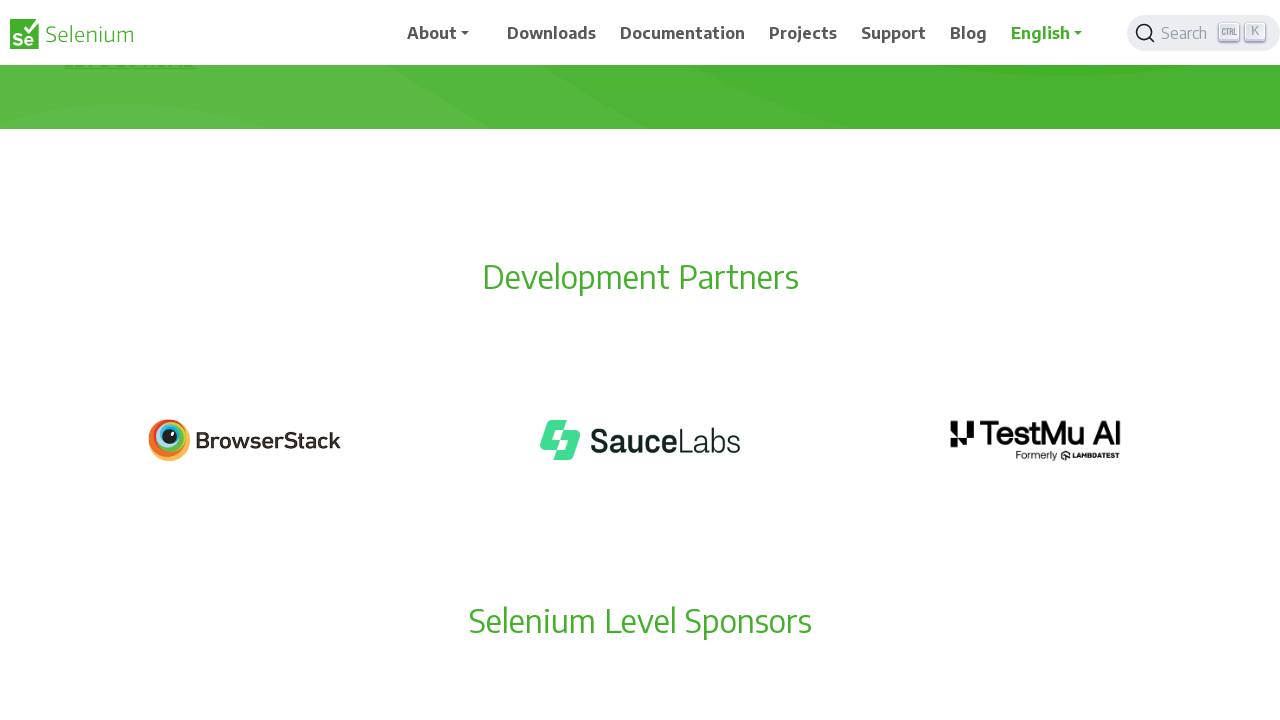

Waited 500ms for content to load after scroll
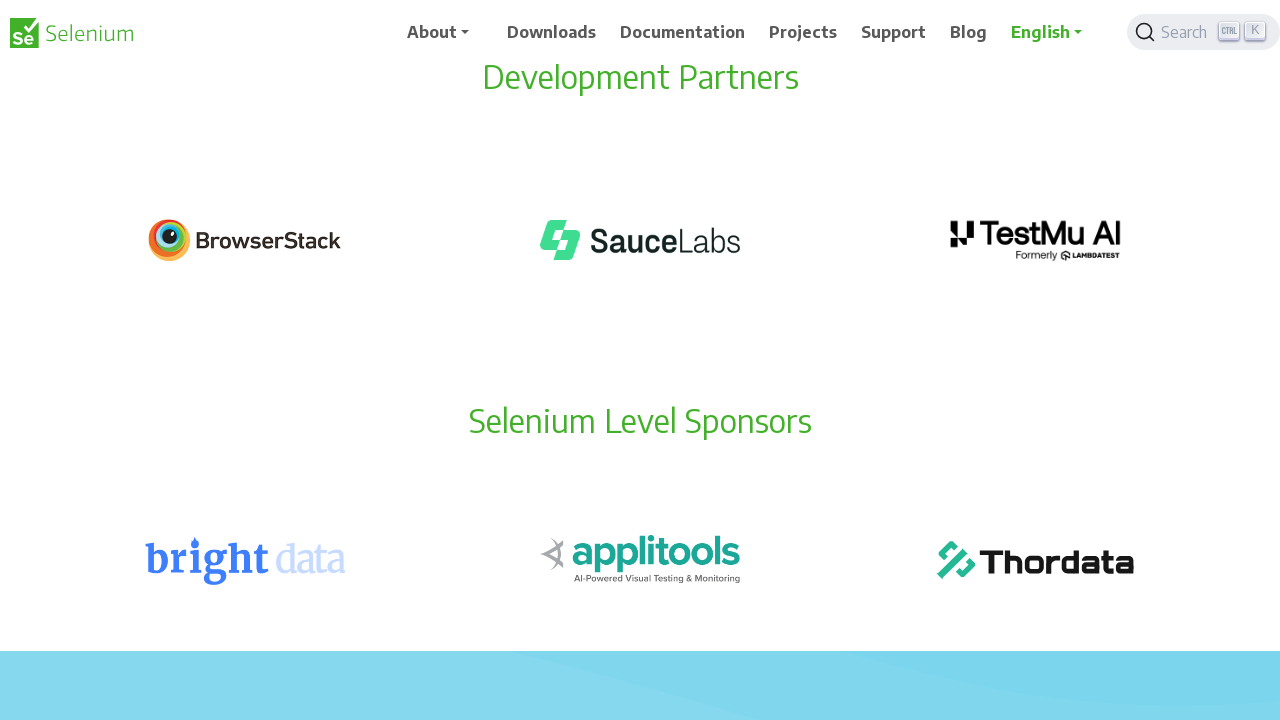

Scrolled down page by 200 pixels
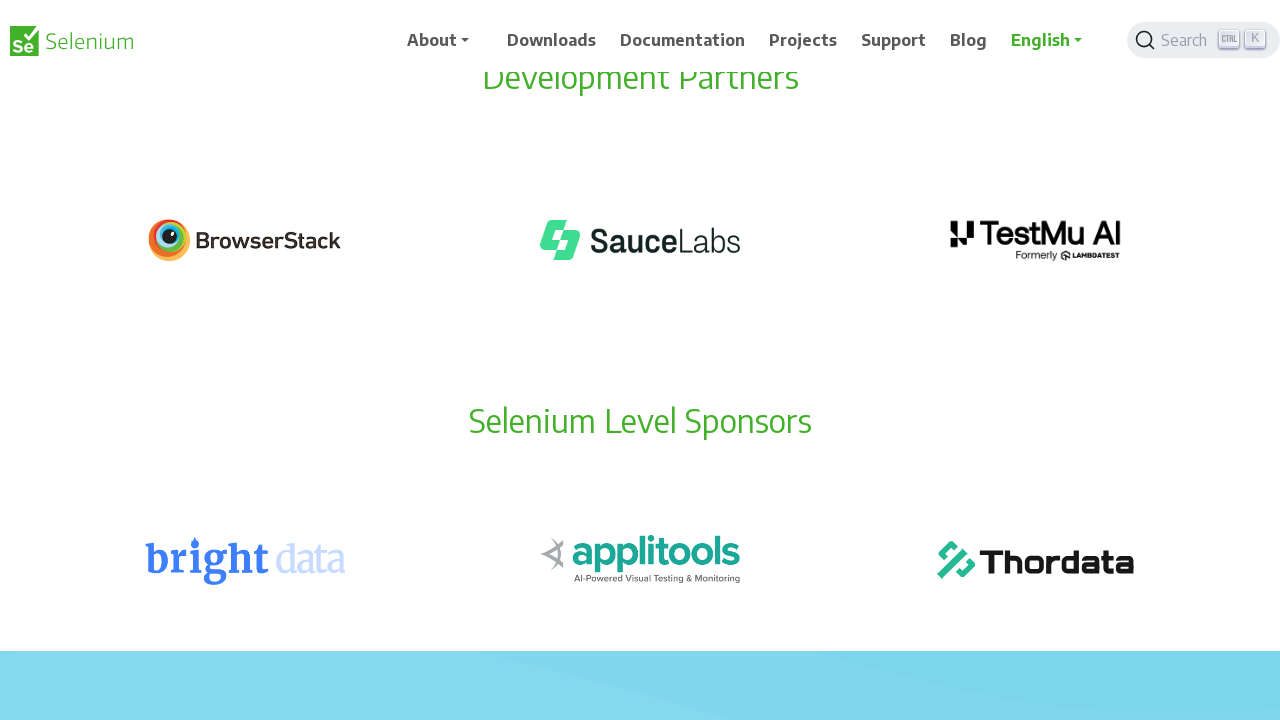

Waited 500ms for content to load after scroll
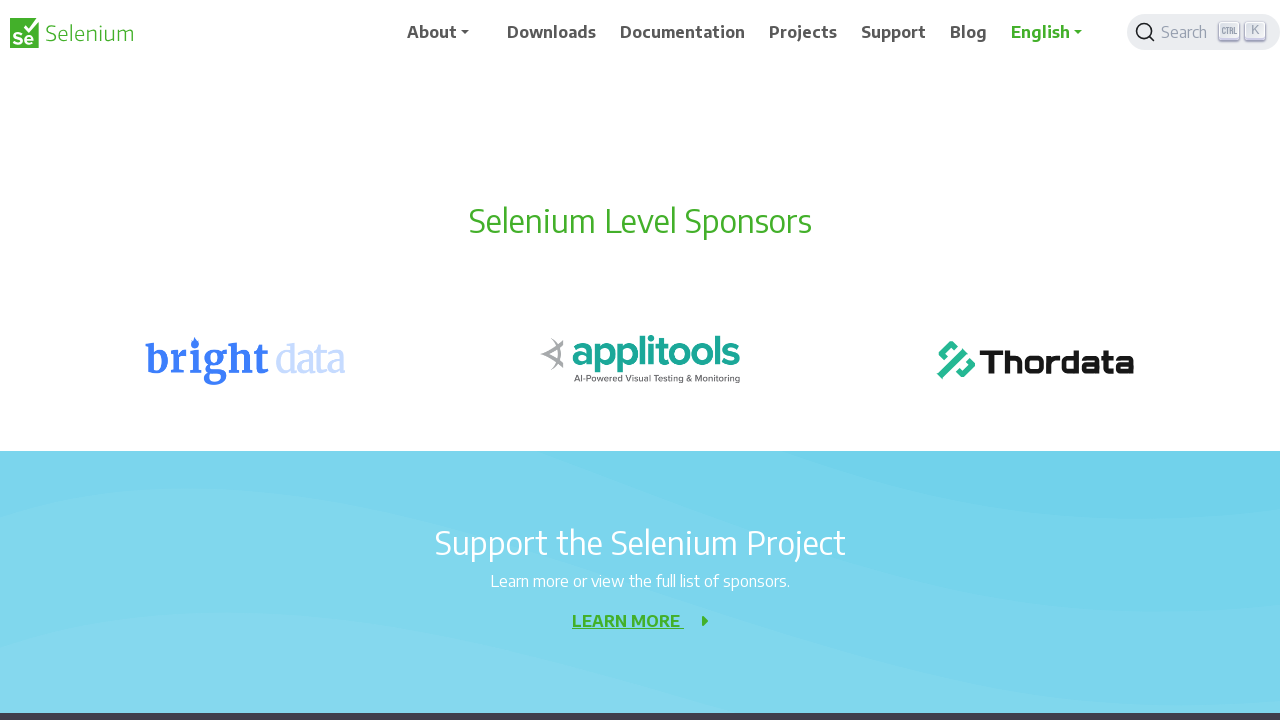

Scrolled down page by 200 pixels
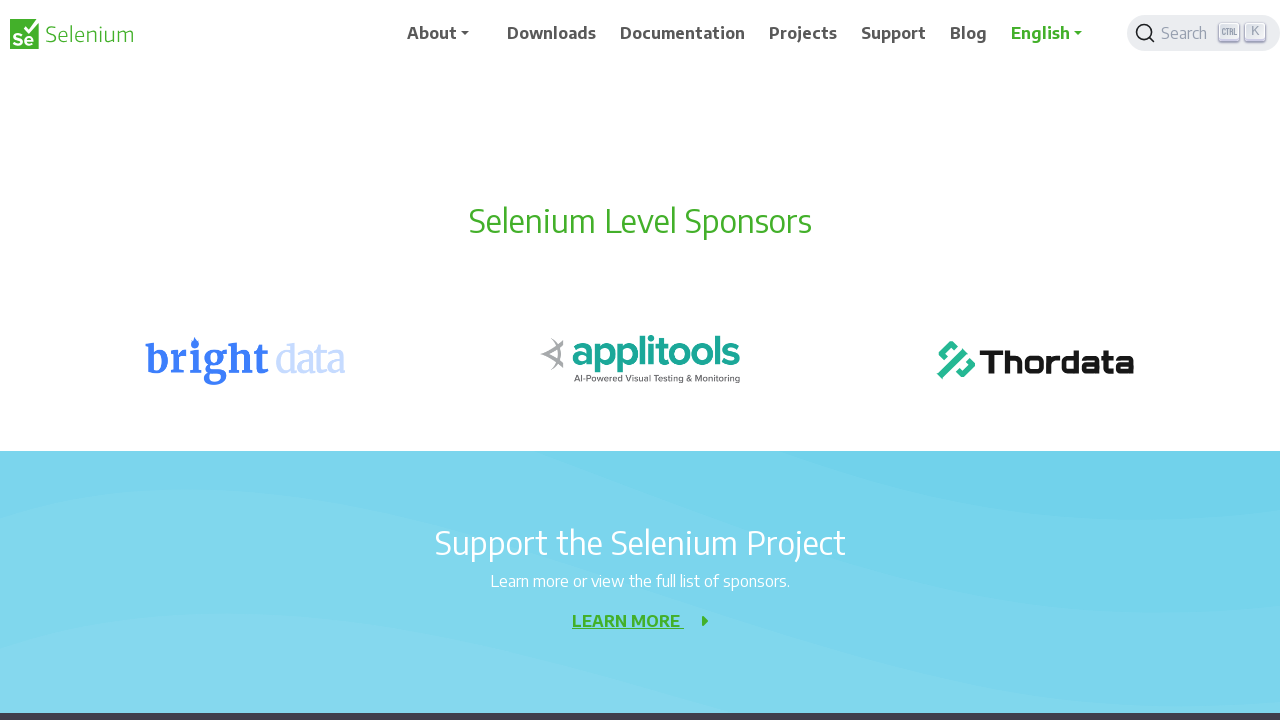

Waited 500ms for content to load after scroll
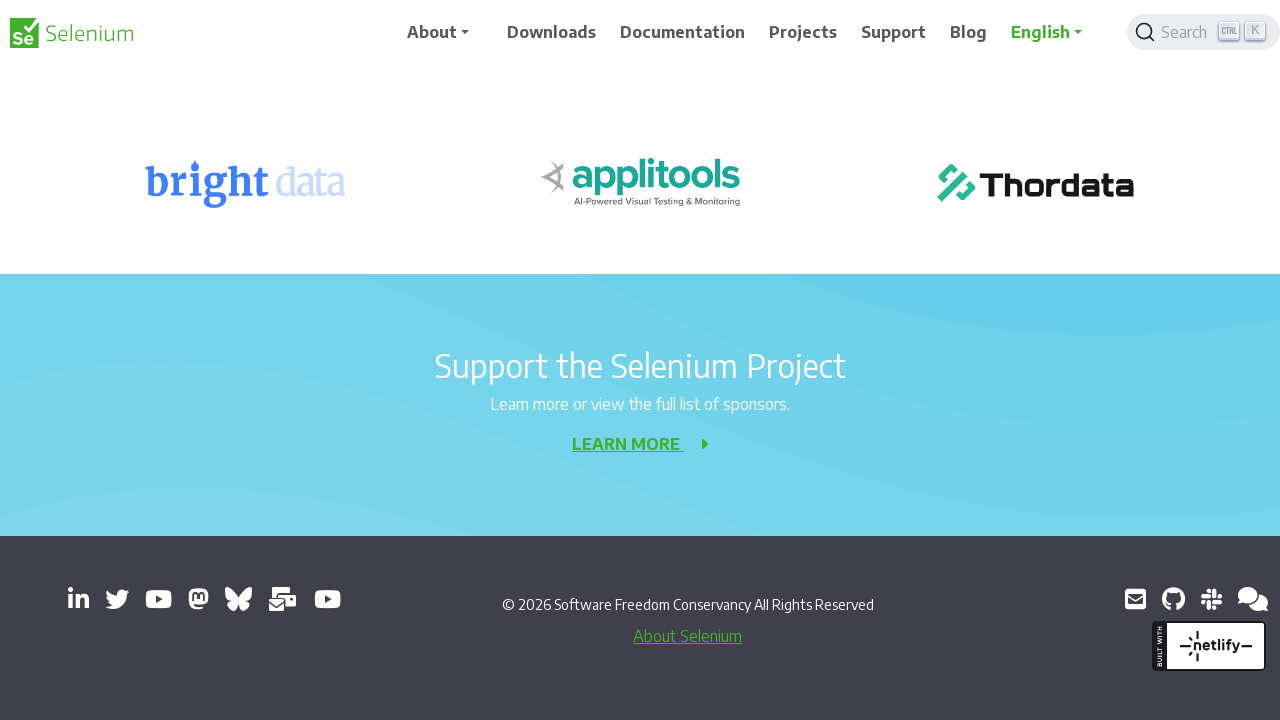

Scrolled down page by 200 pixels
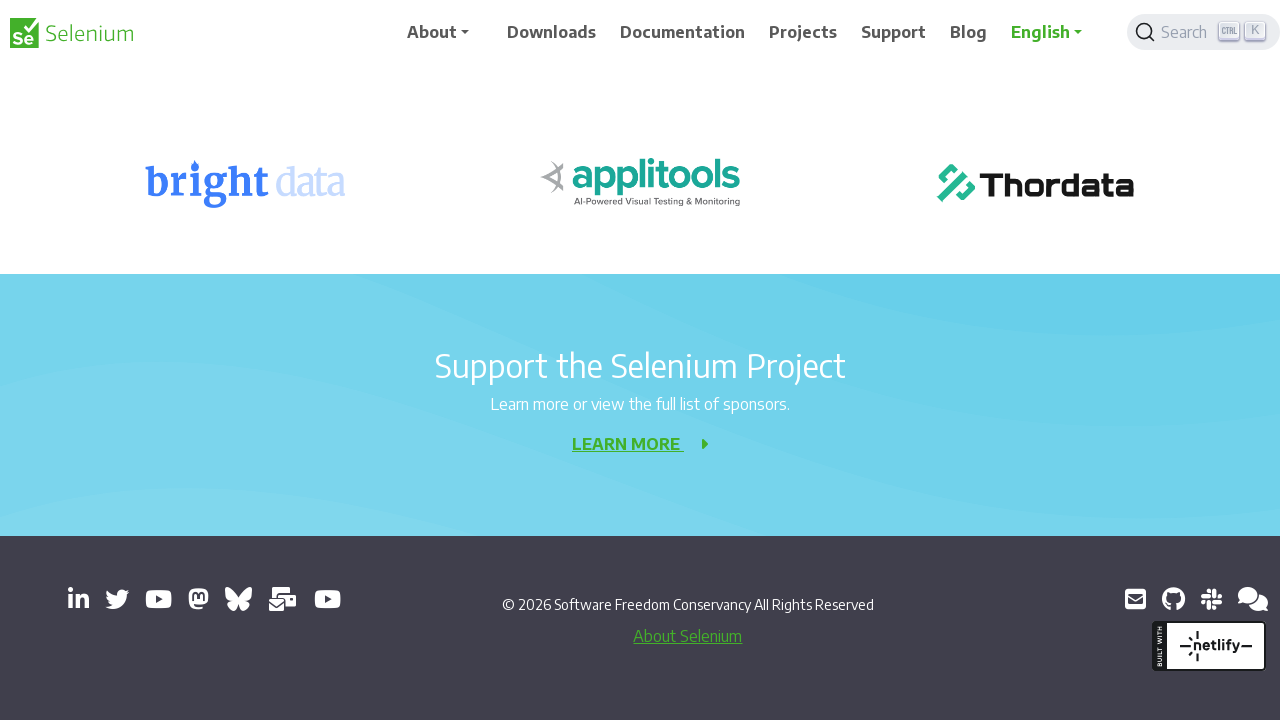

Waited 500ms for content to load after scroll
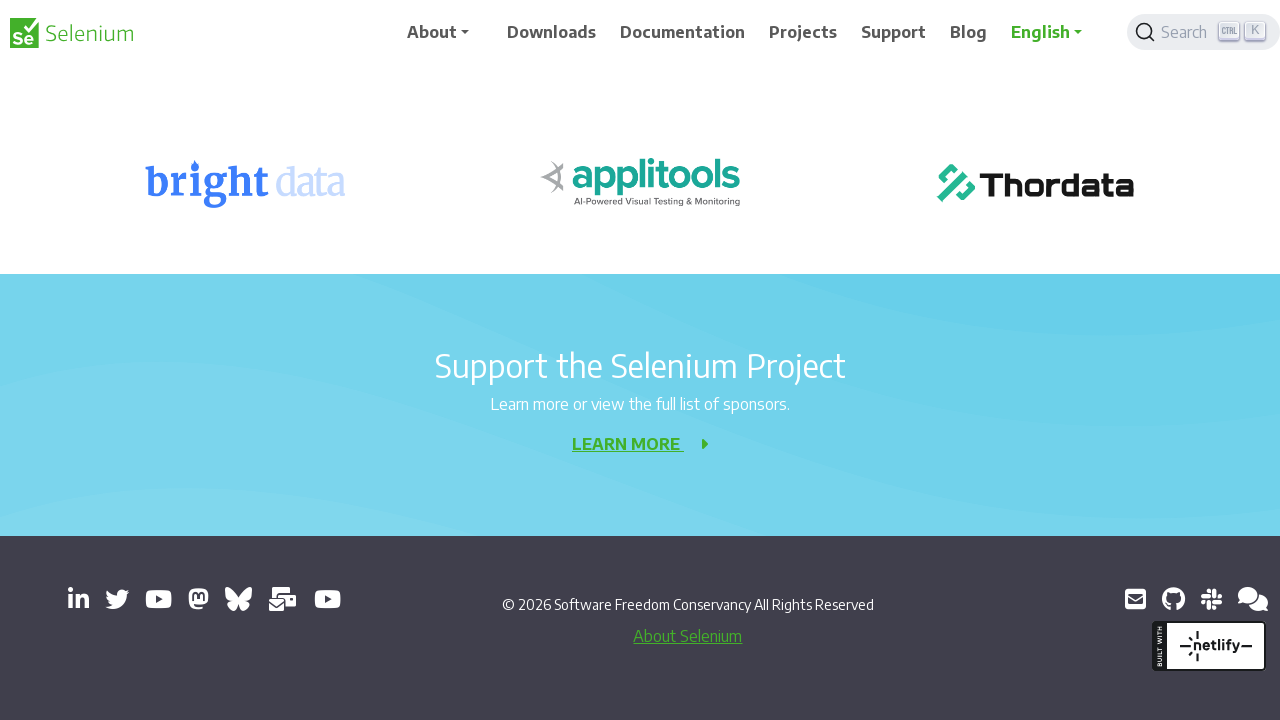

Scrolled down page by 200 pixels
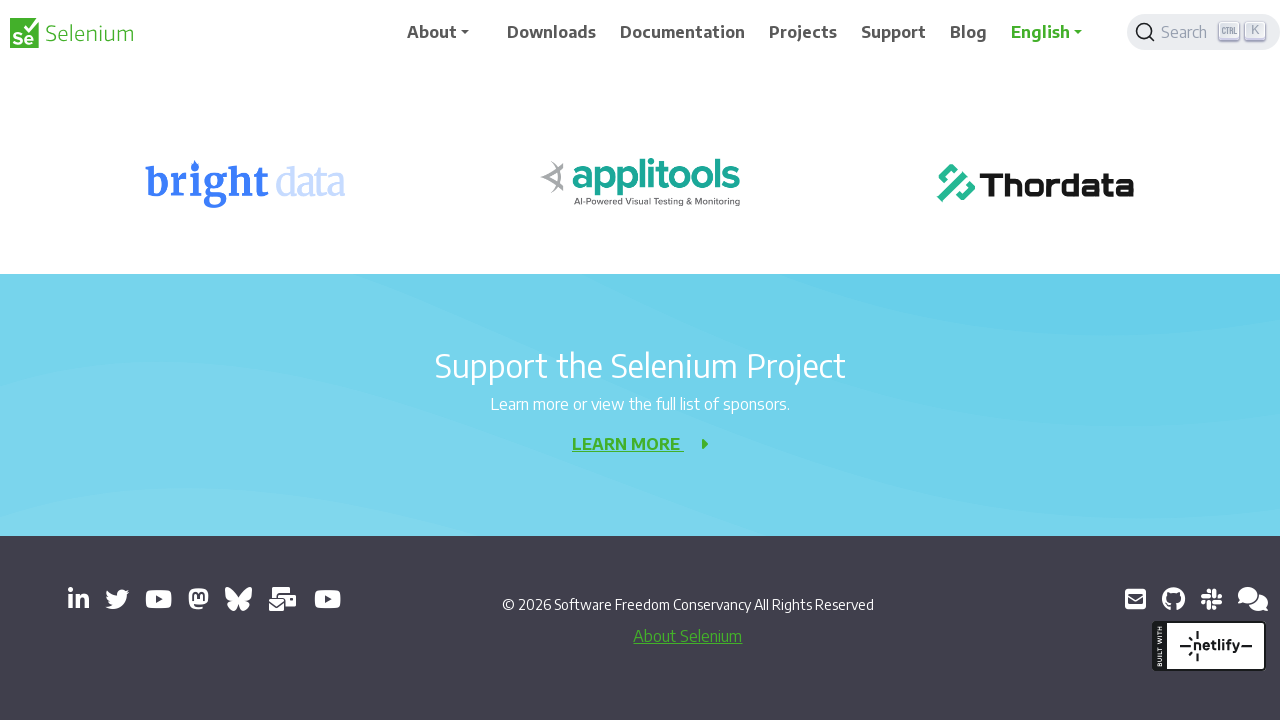

Waited 500ms for content to load after scroll
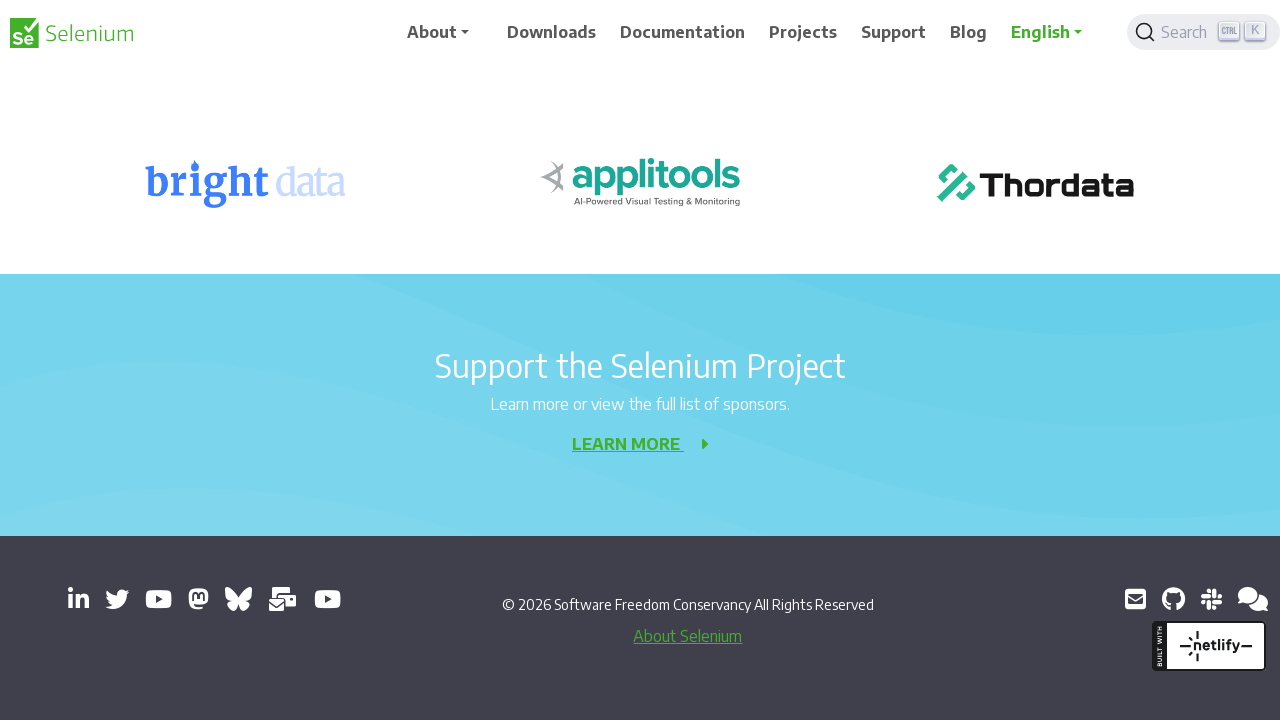

Scrolled down page by 200 pixels
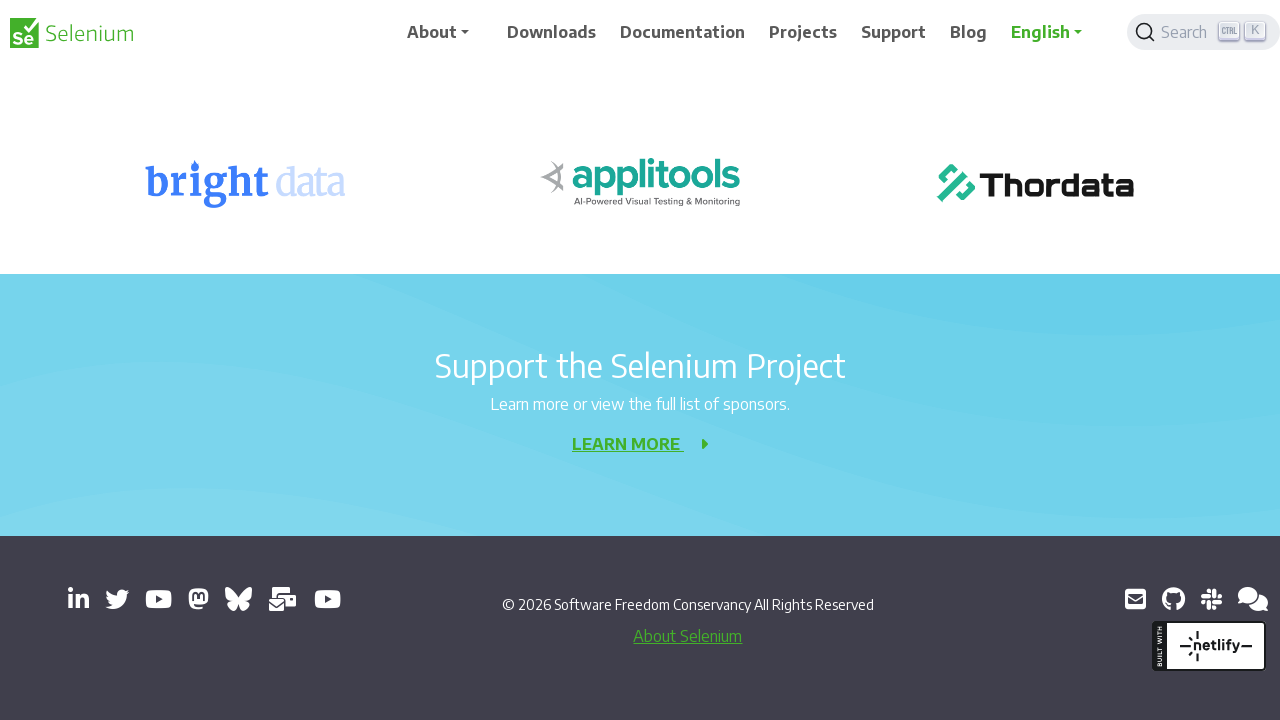

Waited 500ms for content to load after scroll
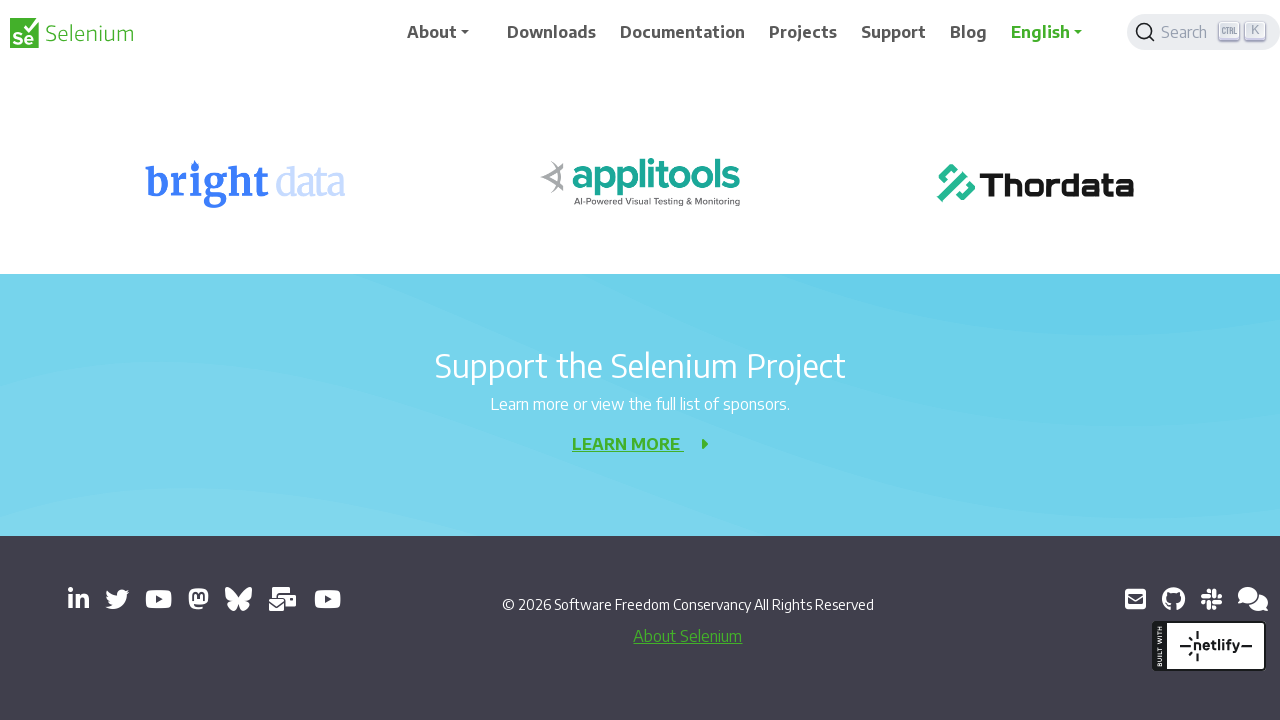

Scrolled down page by 200 pixels
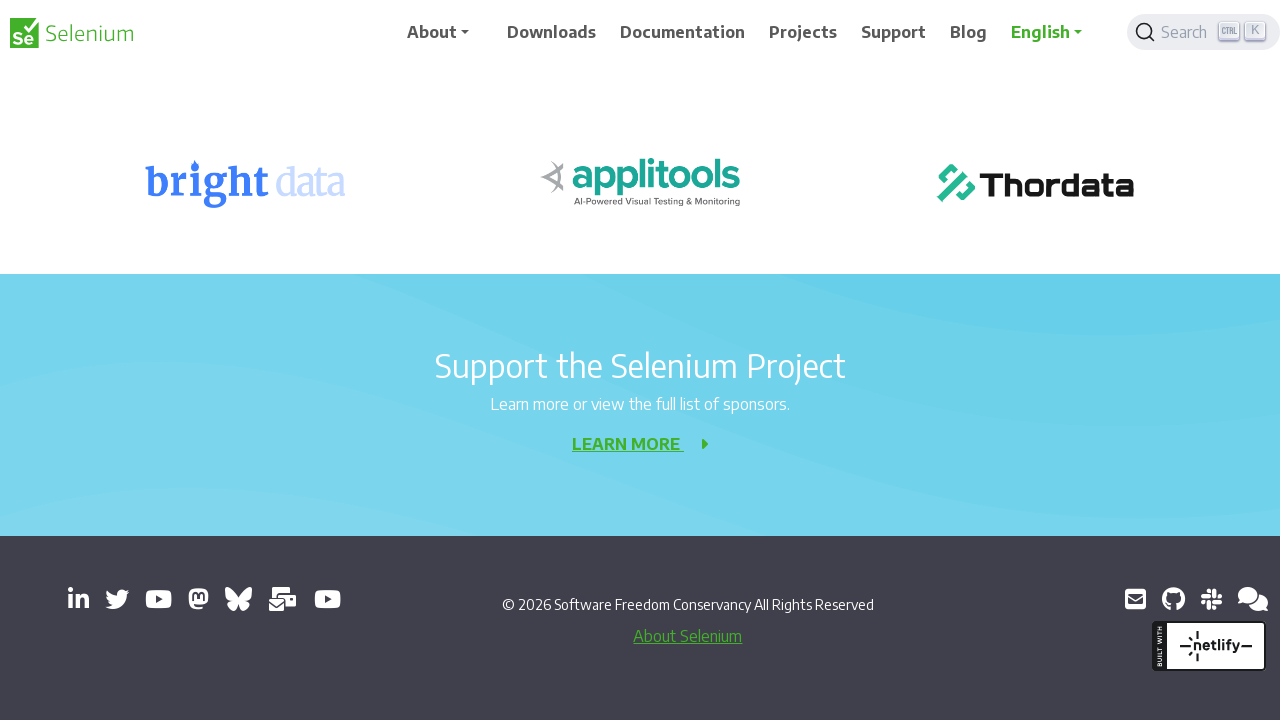

Waited 500ms for content to load after scroll
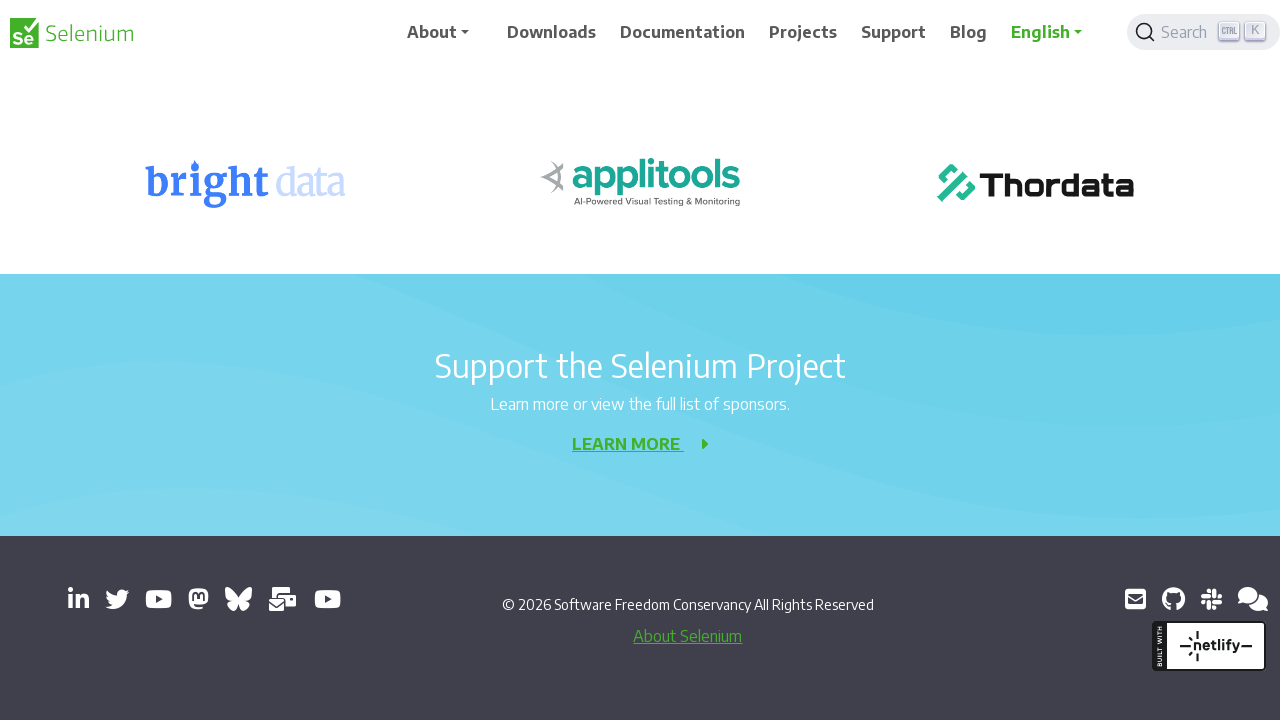

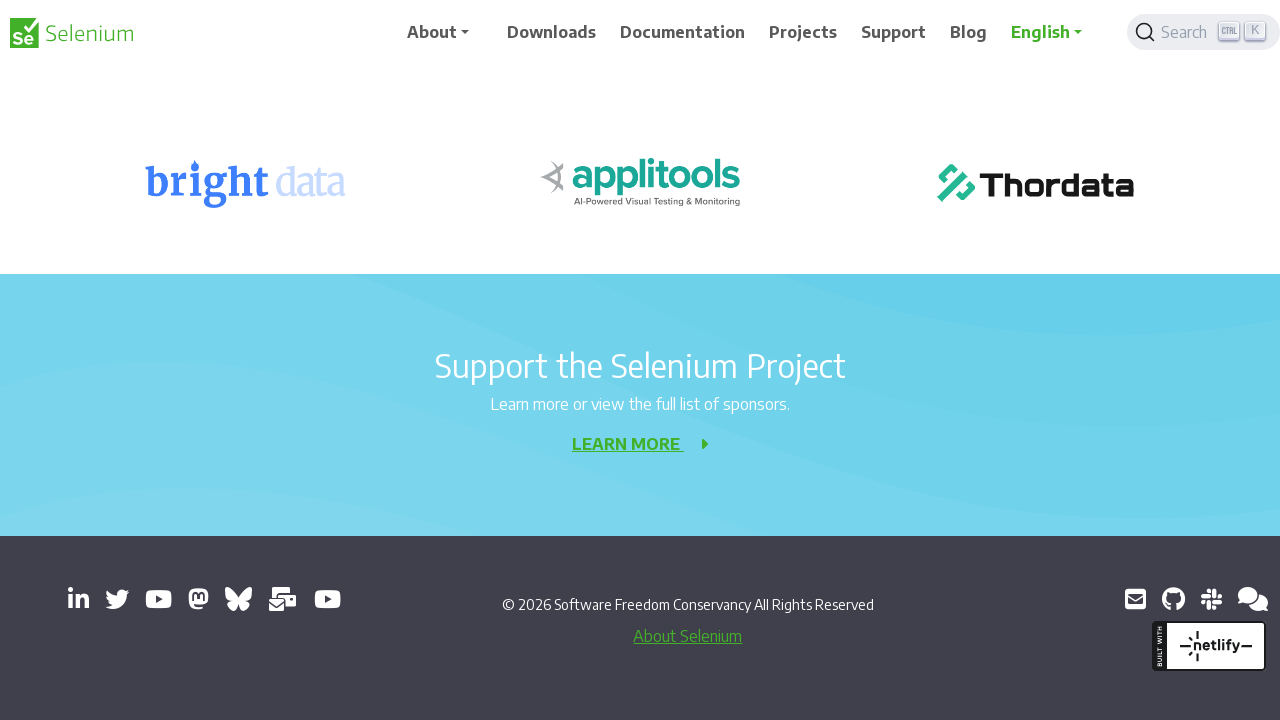